Tests that a todo item is removed when edited to an empty string

Starting URL: https://demo.playwright.dev/todomvc

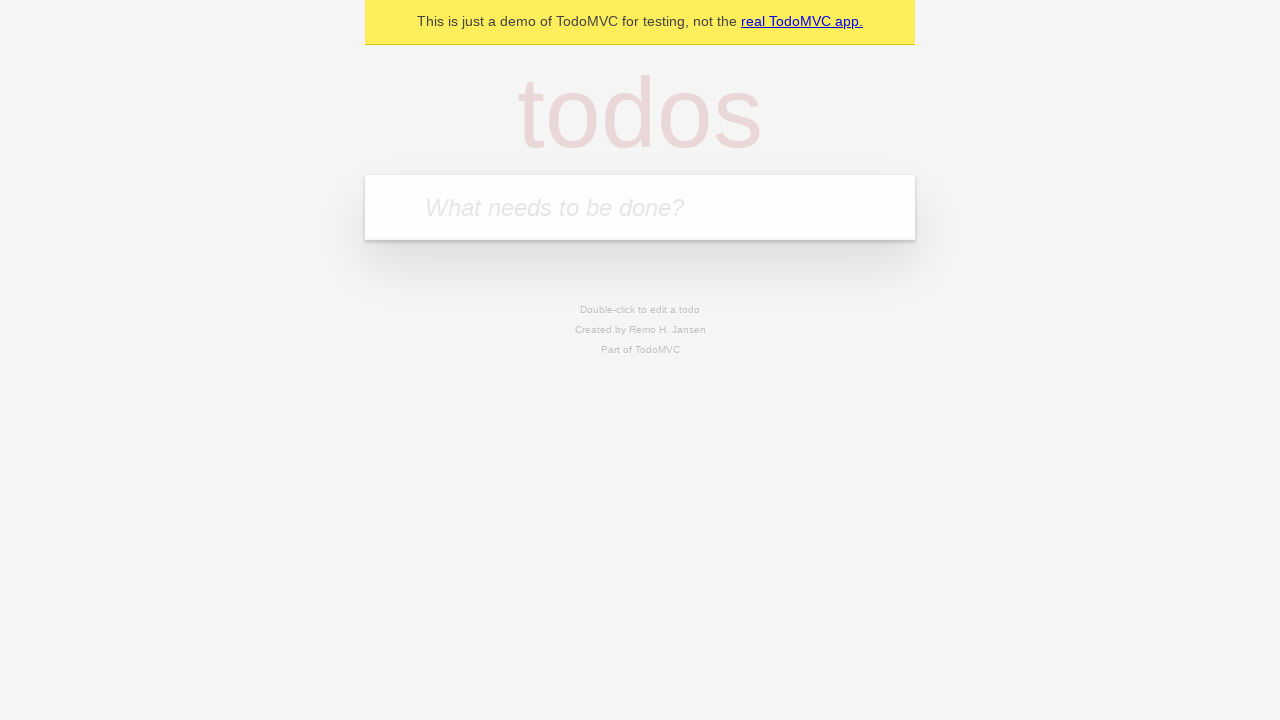

Filled todo input with 'buy some cheese' on internal:attr=[placeholder="What needs to be done?"i]
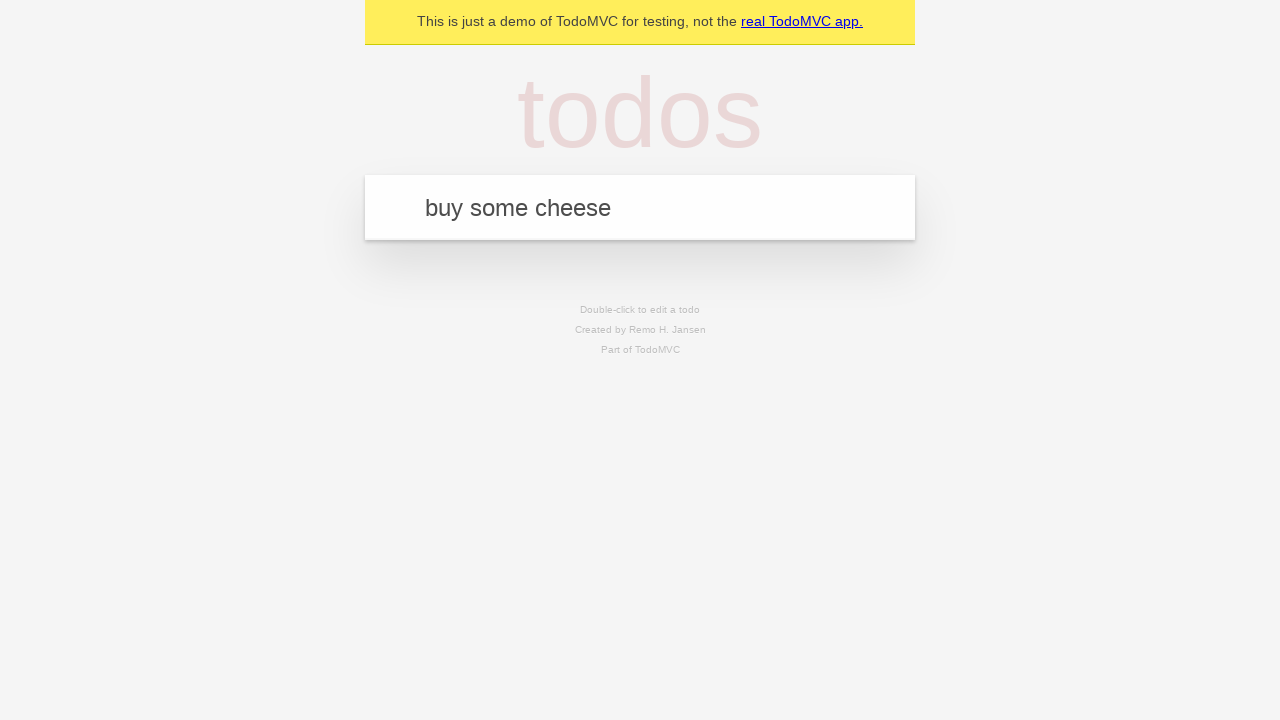

Pressed Enter to add todo 'buy some cheese' on internal:attr=[placeholder="What needs to be done?"i]
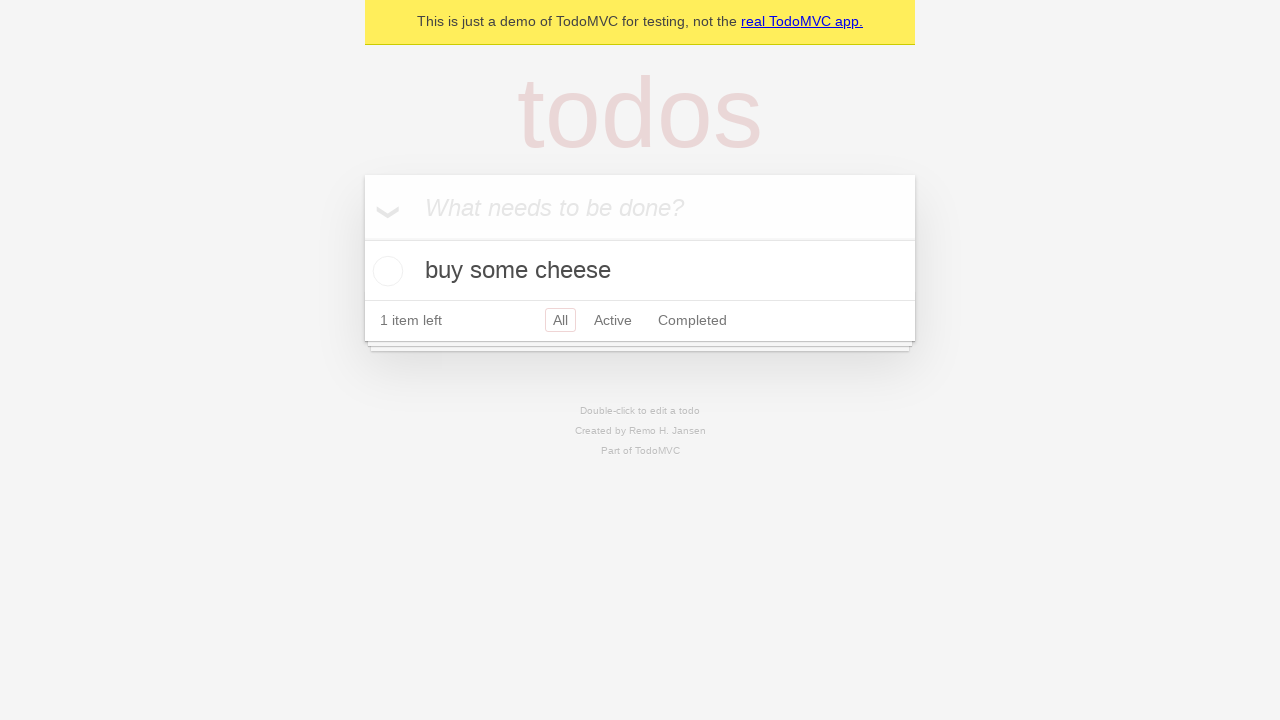

Filled todo input with 'feed the cat' on internal:attr=[placeholder="What needs to be done?"i]
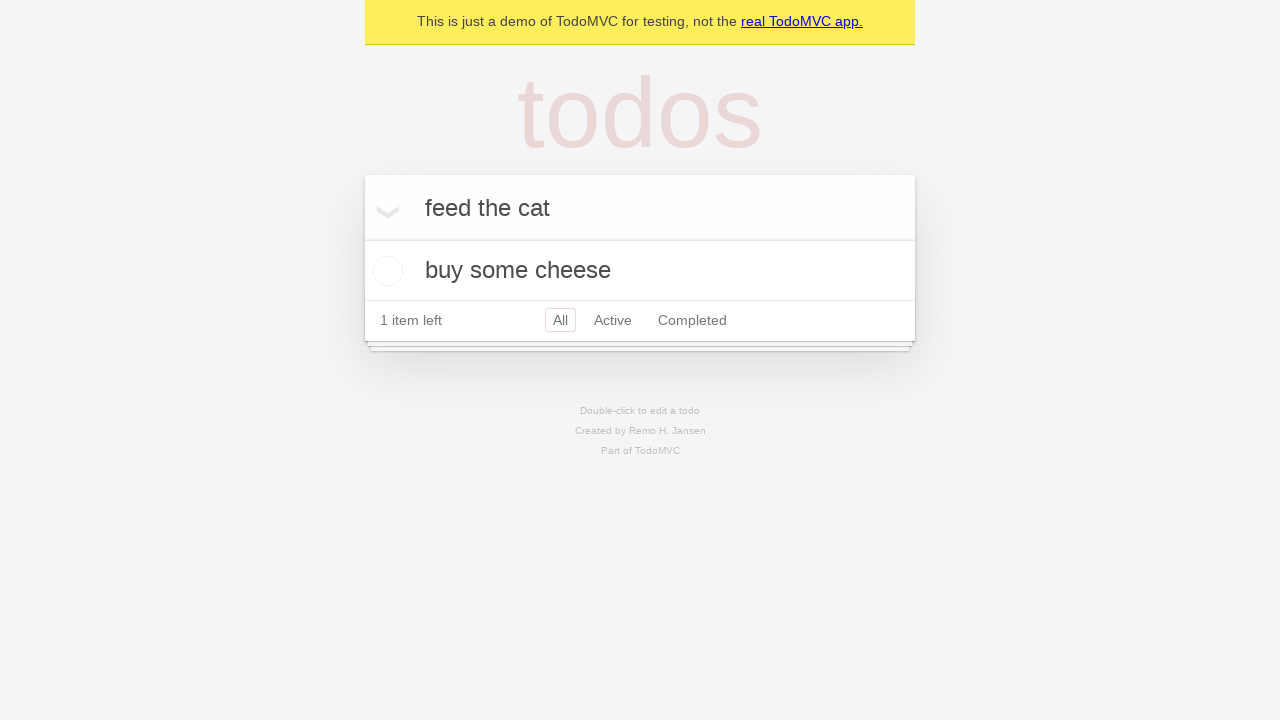

Pressed Enter to add todo 'feed the cat' on internal:attr=[placeholder="What needs to be done?"i]
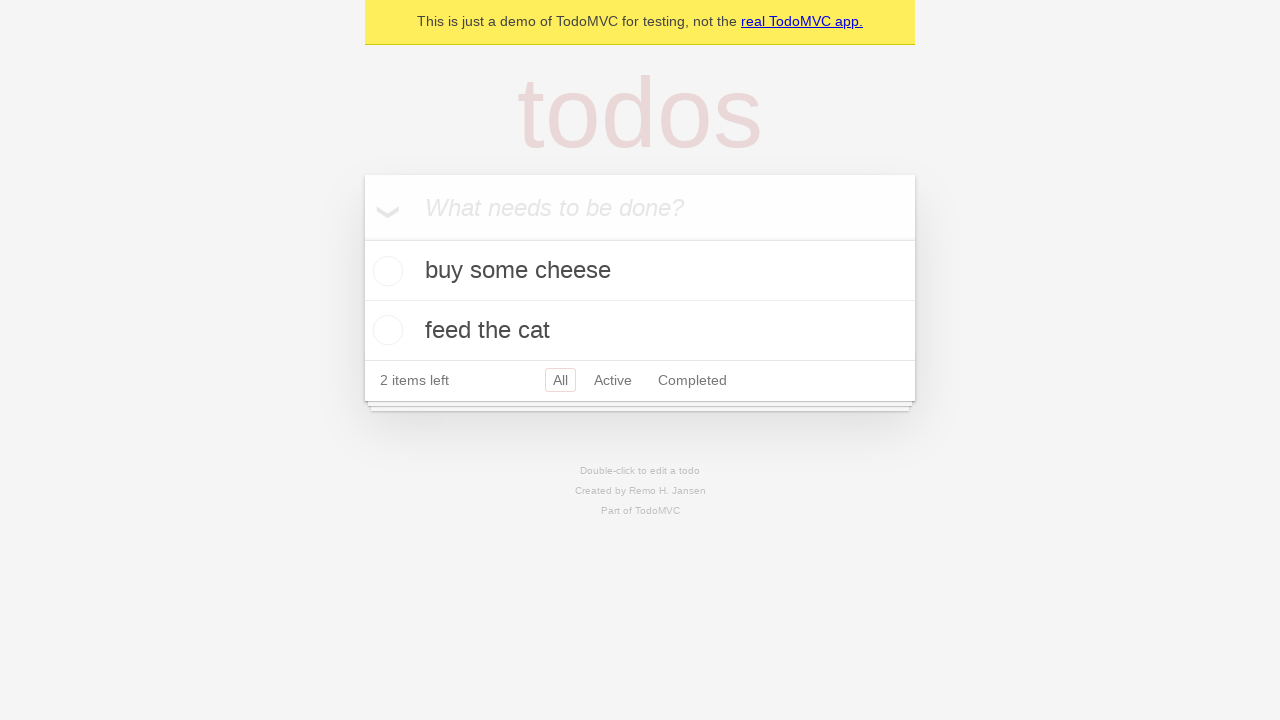

Filled todo input with 'book a doctors appointment' on internal:attr=[placeholder="What needs to be done?"i]
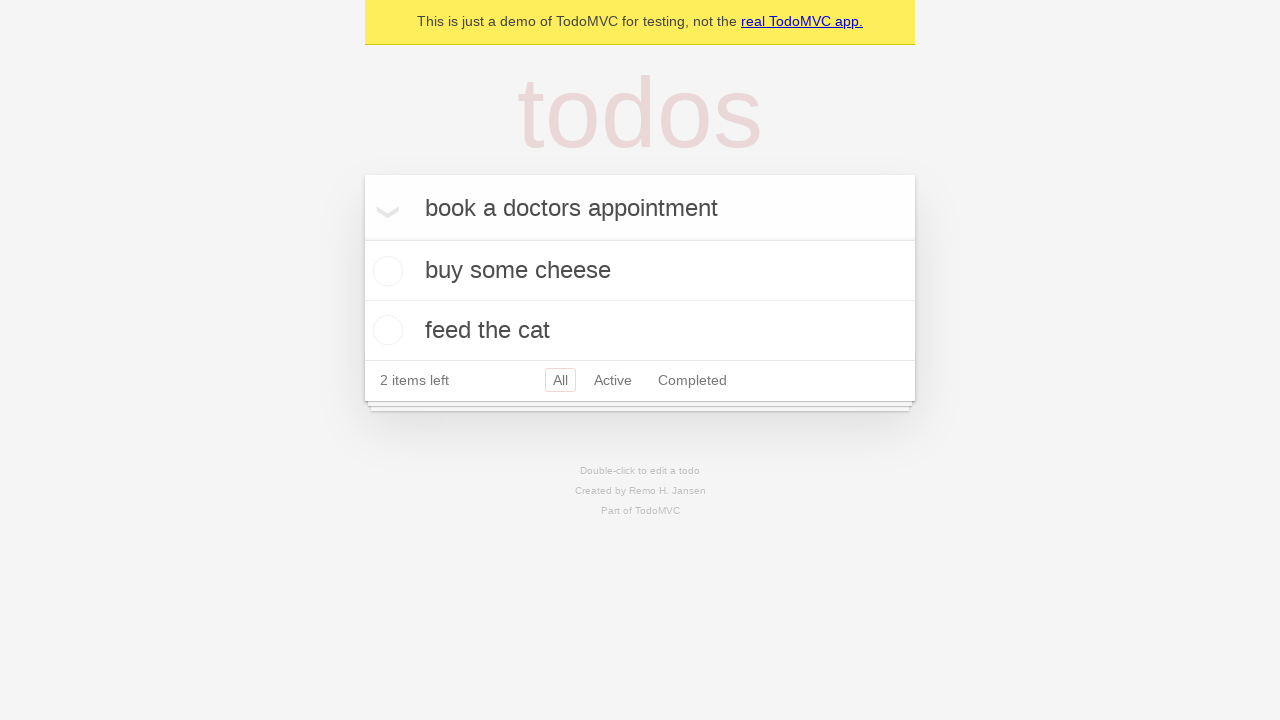

Pressed Enter to add todo 'book a doctors appointment' on internal:attr=[placeholder="What needs to be done?"i]
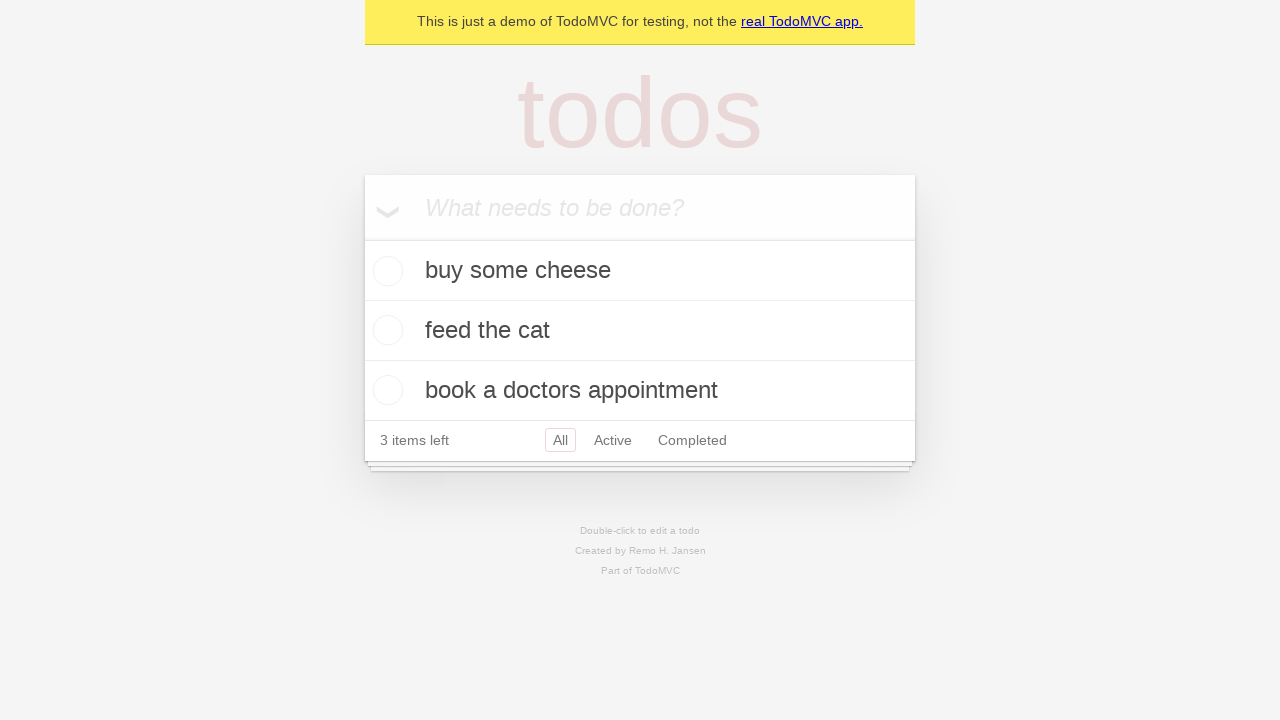

Verified 3 todos were added by checking localStorage
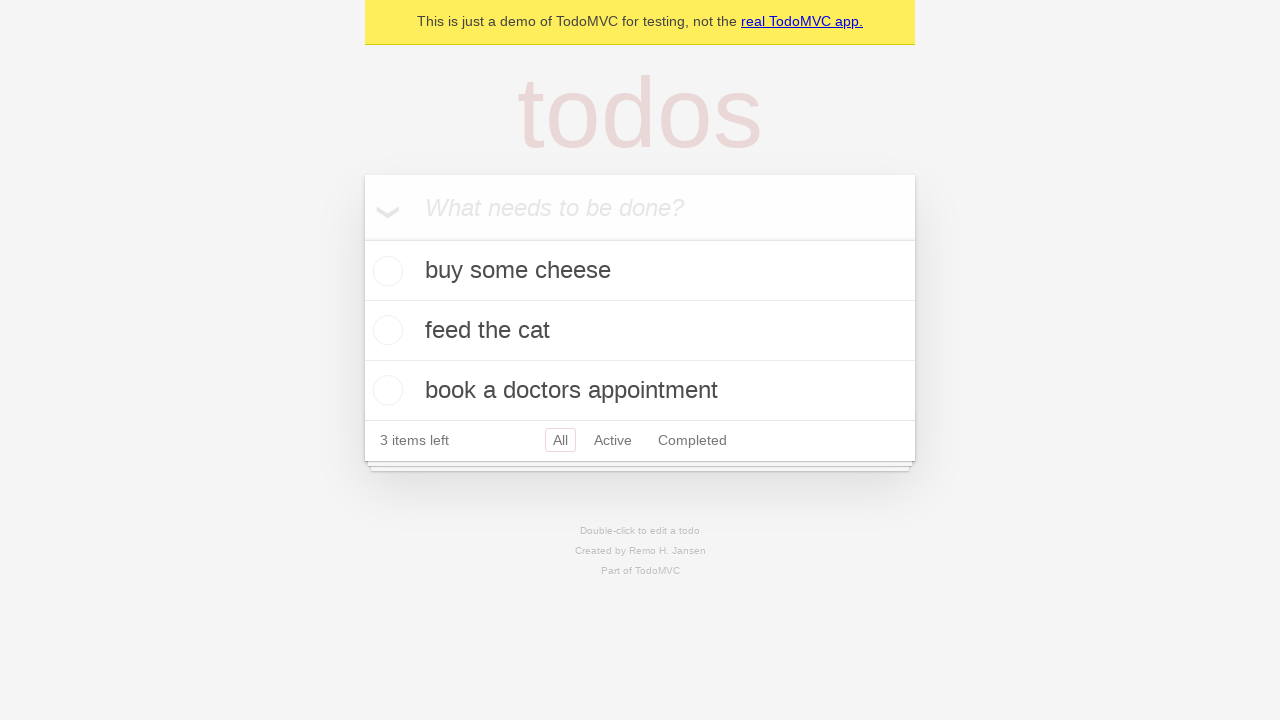

Double-clicked on second todo item to enter edit mode at (640, 331) on internal:testid=[data-testid="todo-item"s] >> nth=1
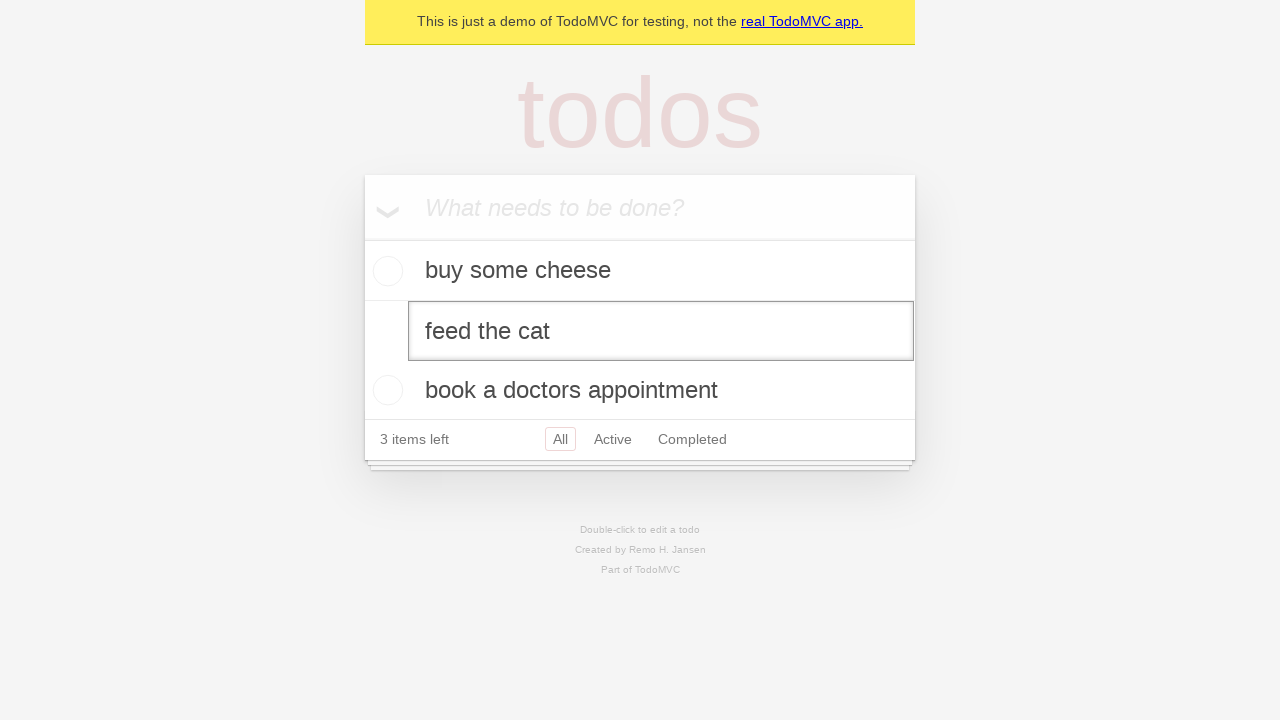

Cleared the text in the edit field on internal:testid=[data-testid="todo-item"s] >> nth=1 >> internal:role=textbox[nam
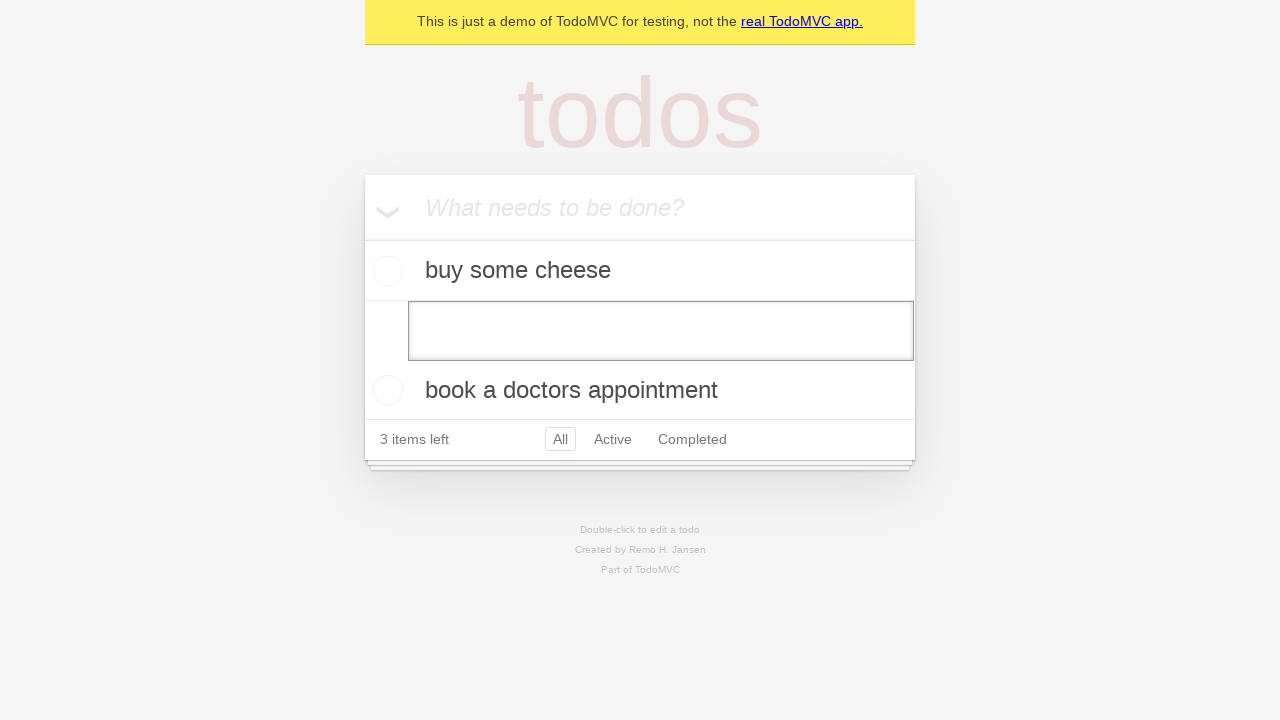

Pressed Enter to confirm the empty text, removing the todo item on internal:testid=[data-testid="todo-item"s] >> nth=1 >> internal:role=textbox[nam
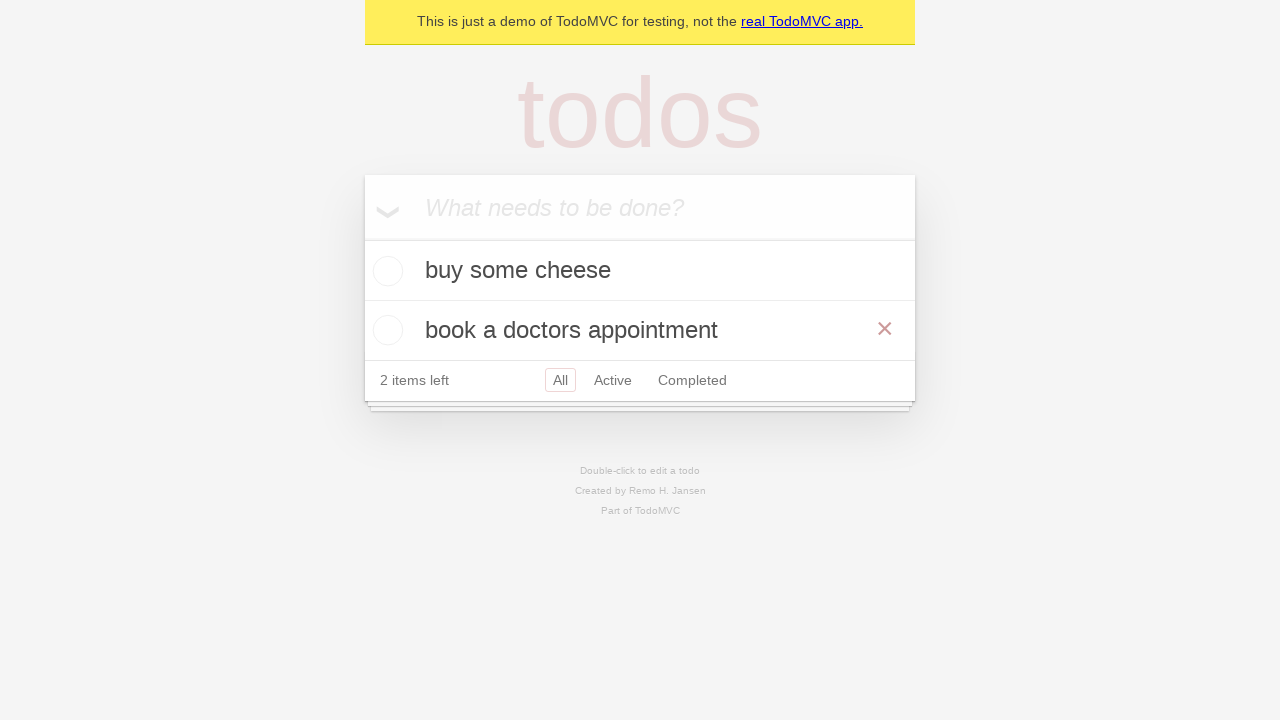

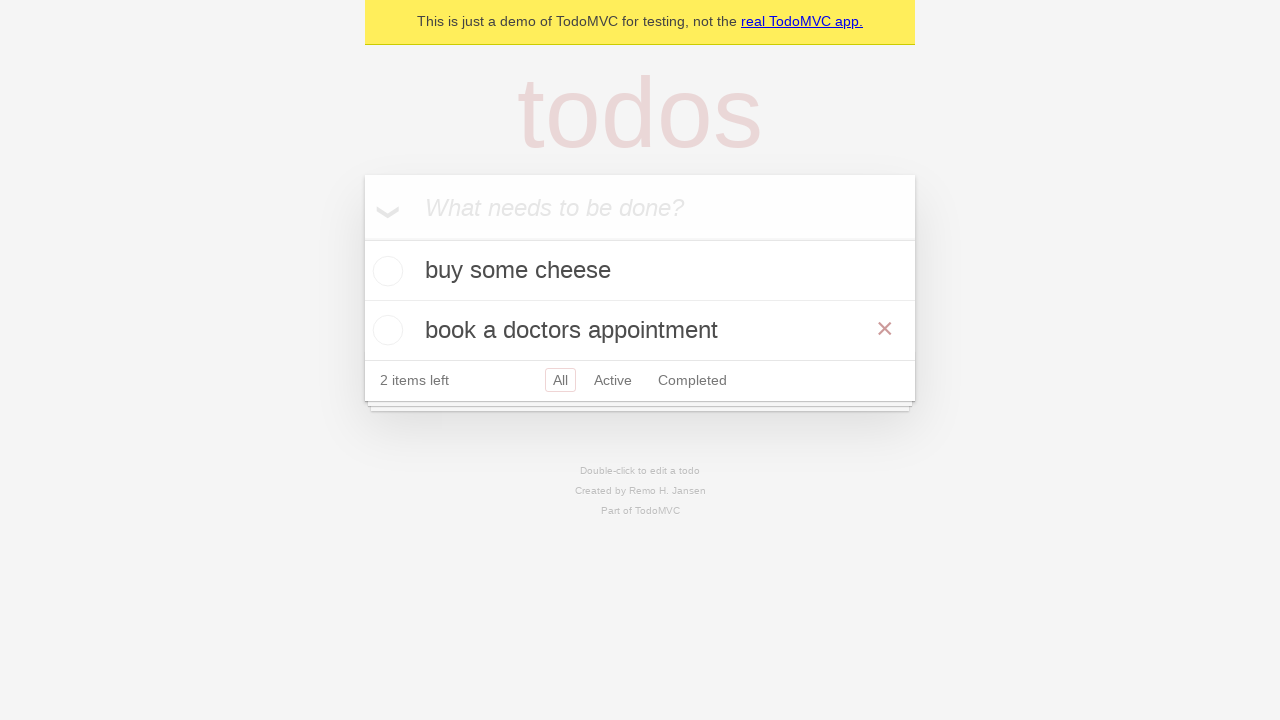